Tests context menu interaction by right-clicking on Documentation link and navigating through menu options using keyboard

Starting URL: https://www.selenium.dev/

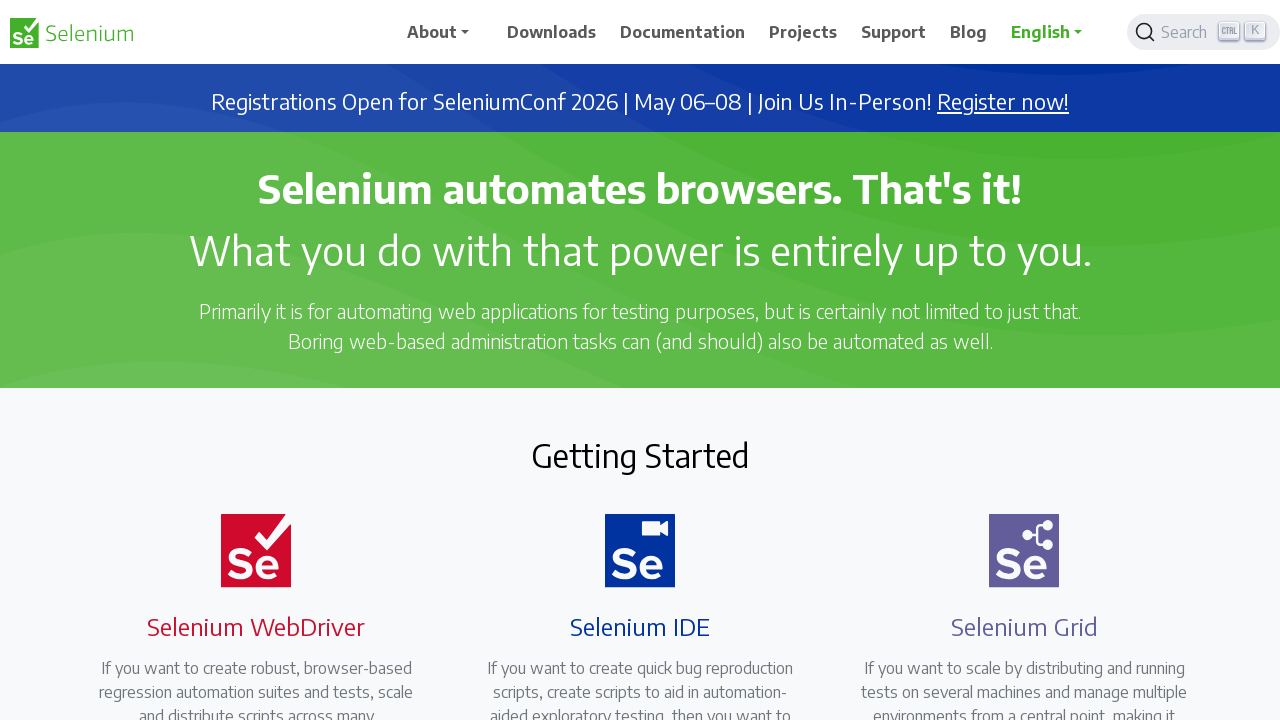

Located Documentation link element
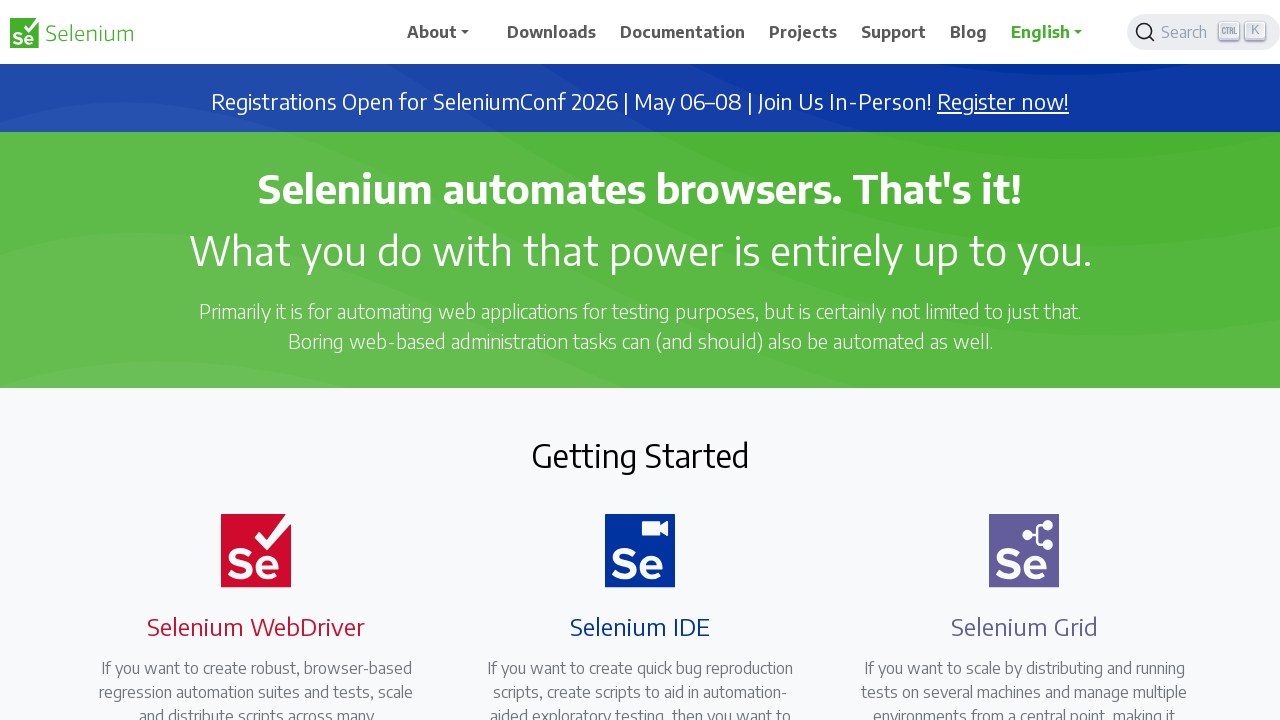

Right-clicked on Documentation link to open context menu at (683, 32) on xpath=//span[text()='Documentation']
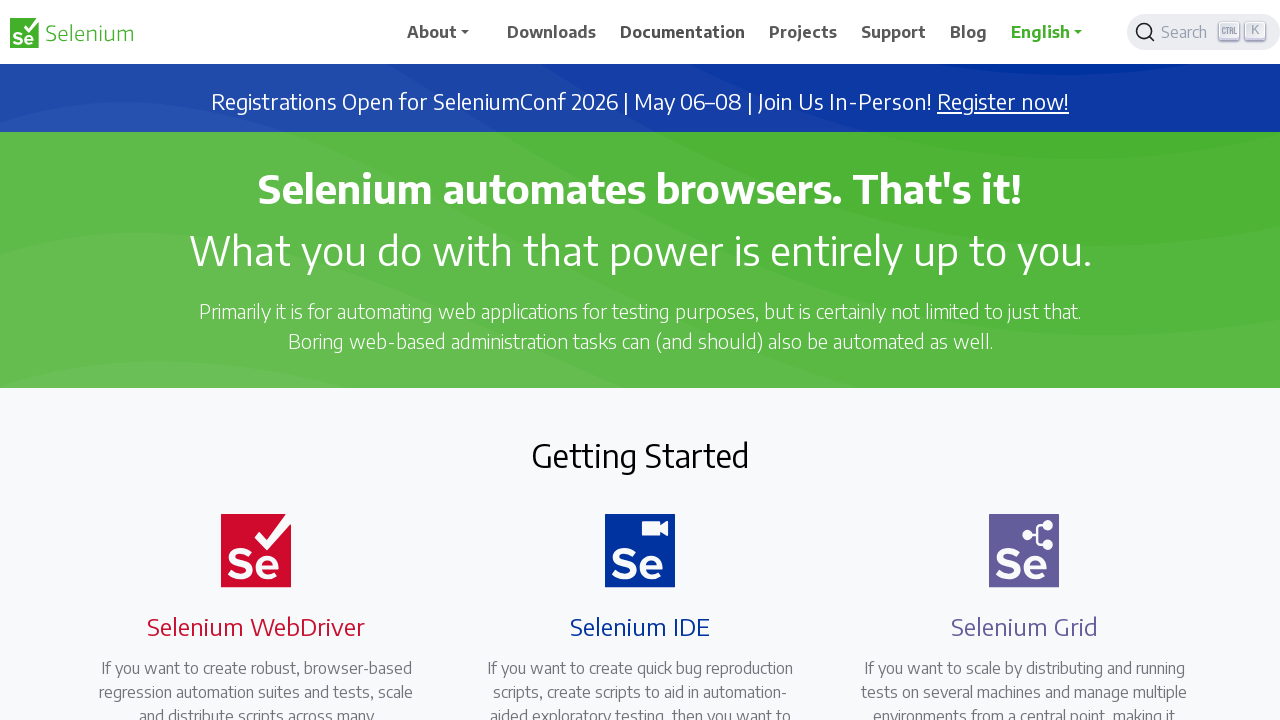

Pressed ArrowDown to navigate context menu (iteration 1/6)
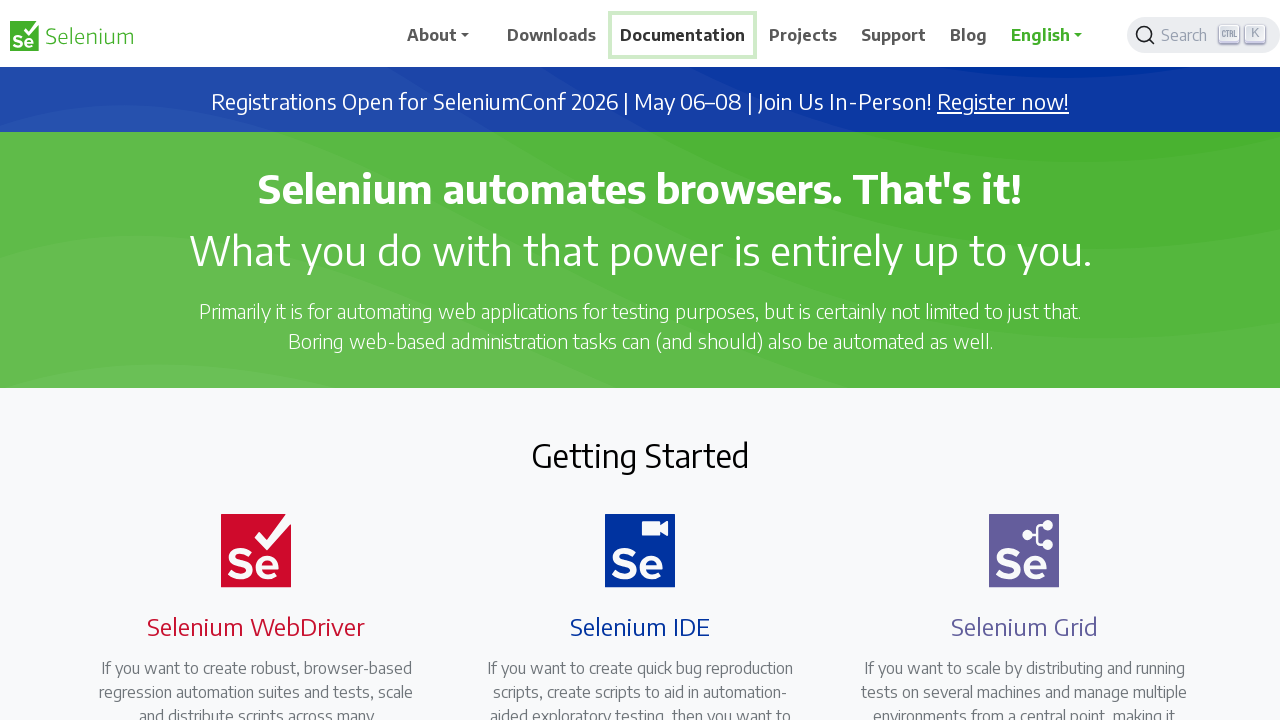

Waited 500ms between key presses (iteration 1/6)
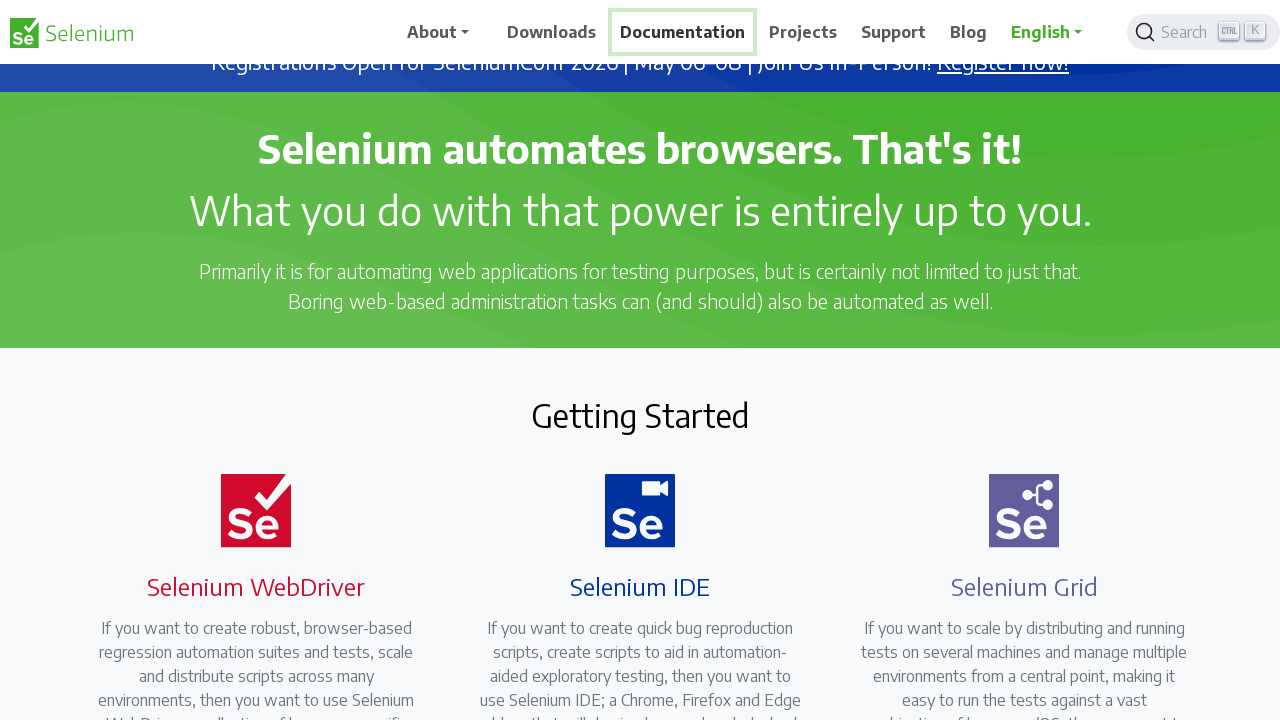

Pressed ArrowDown to navigate context menu (iteration 2/6)
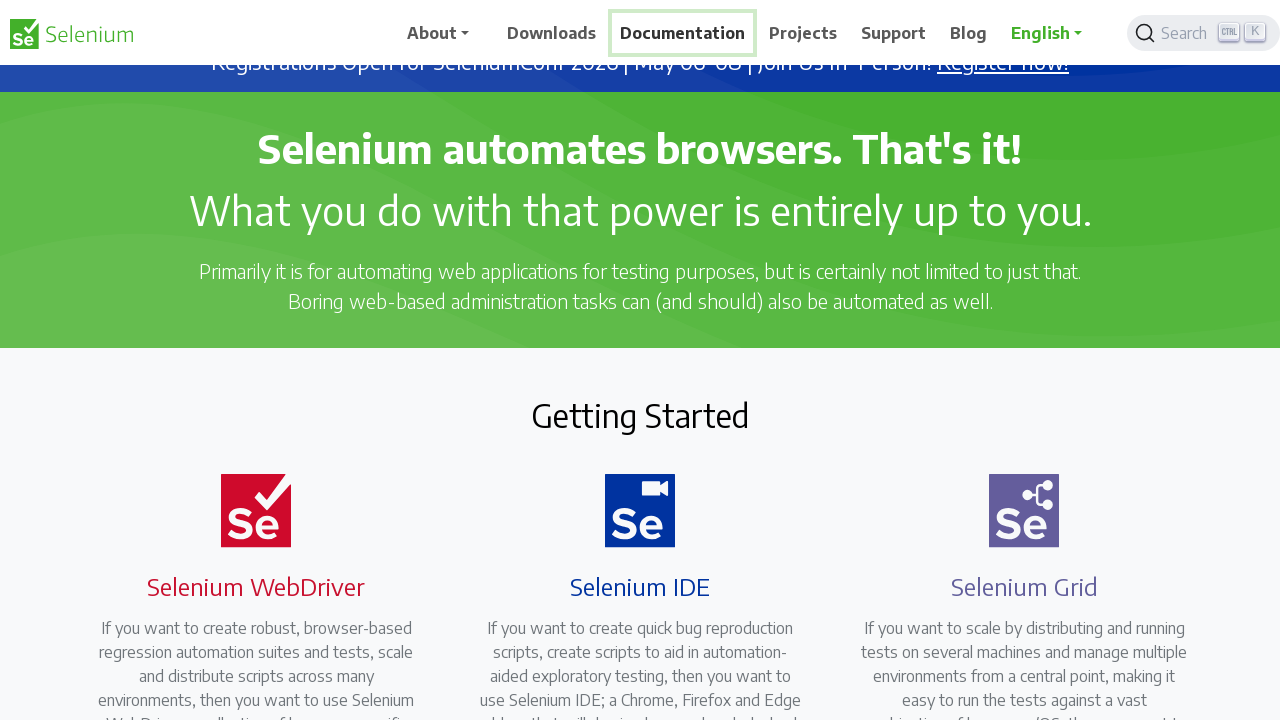

Waited 500ms between key presses (iteration 2/6)
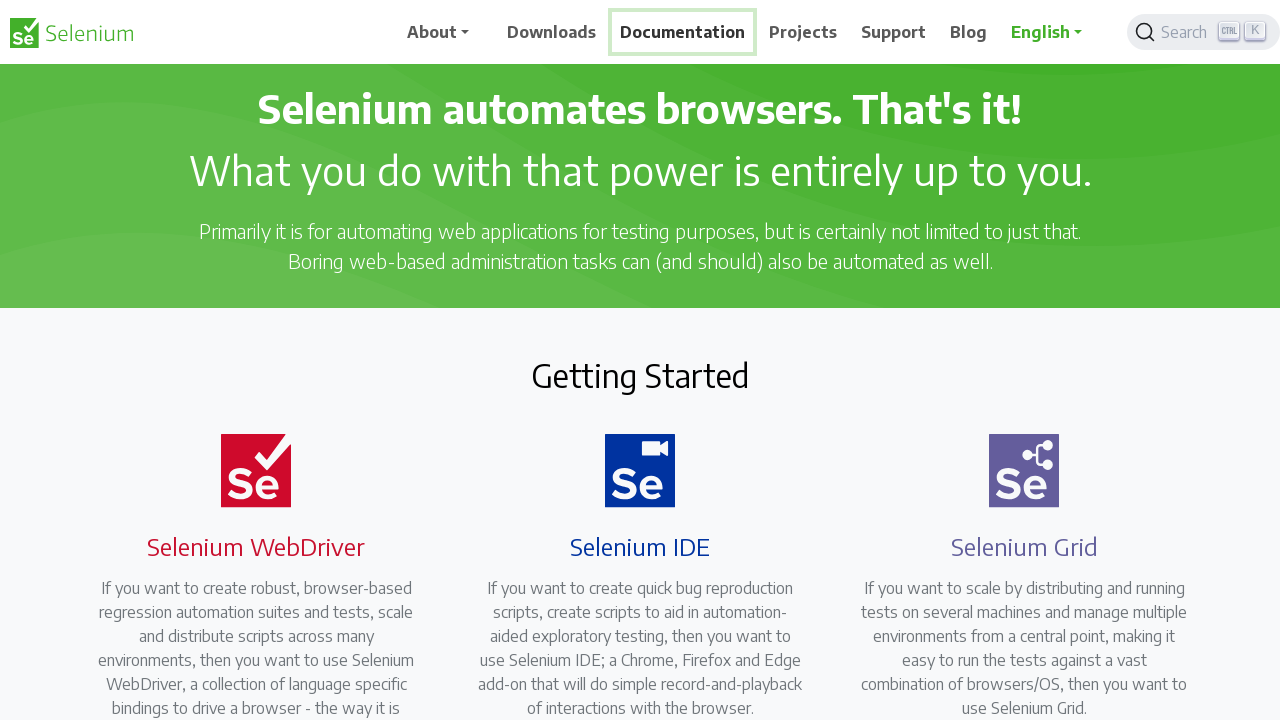

Pressed ArrowDown to navigate context menu (iteration 3/6)
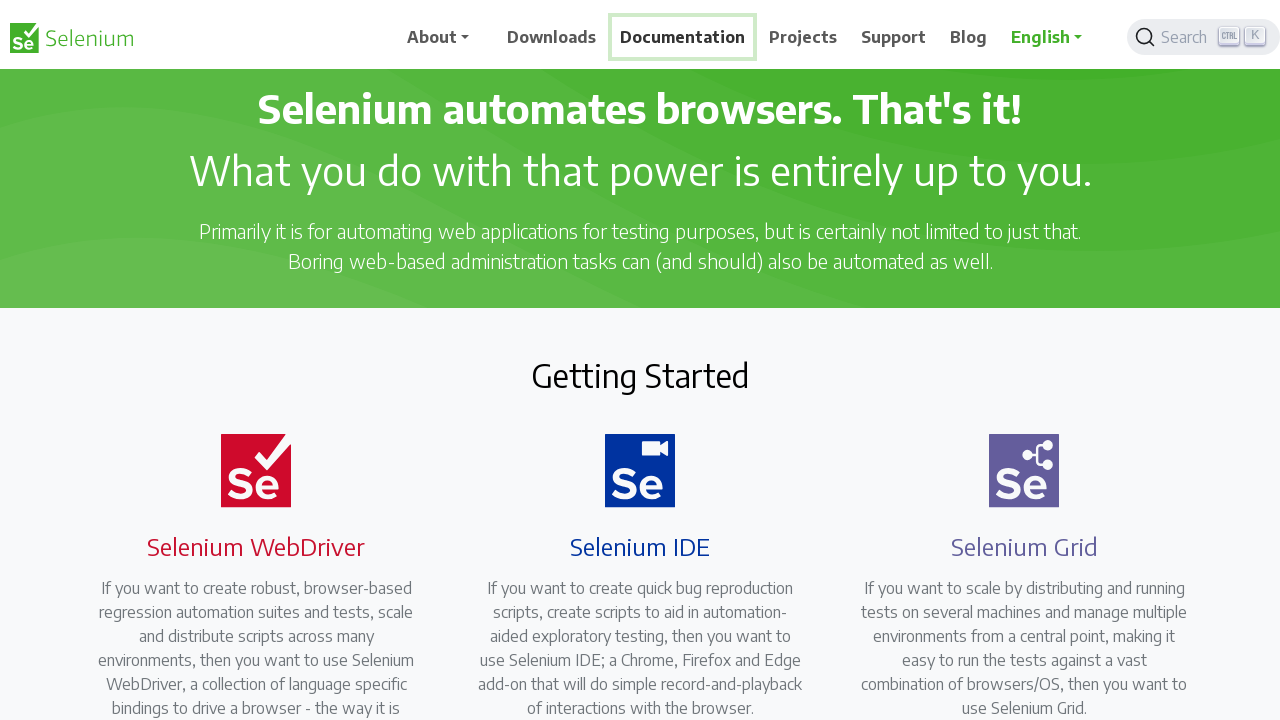

Waited 500ms between key presses (iteration 3/6)
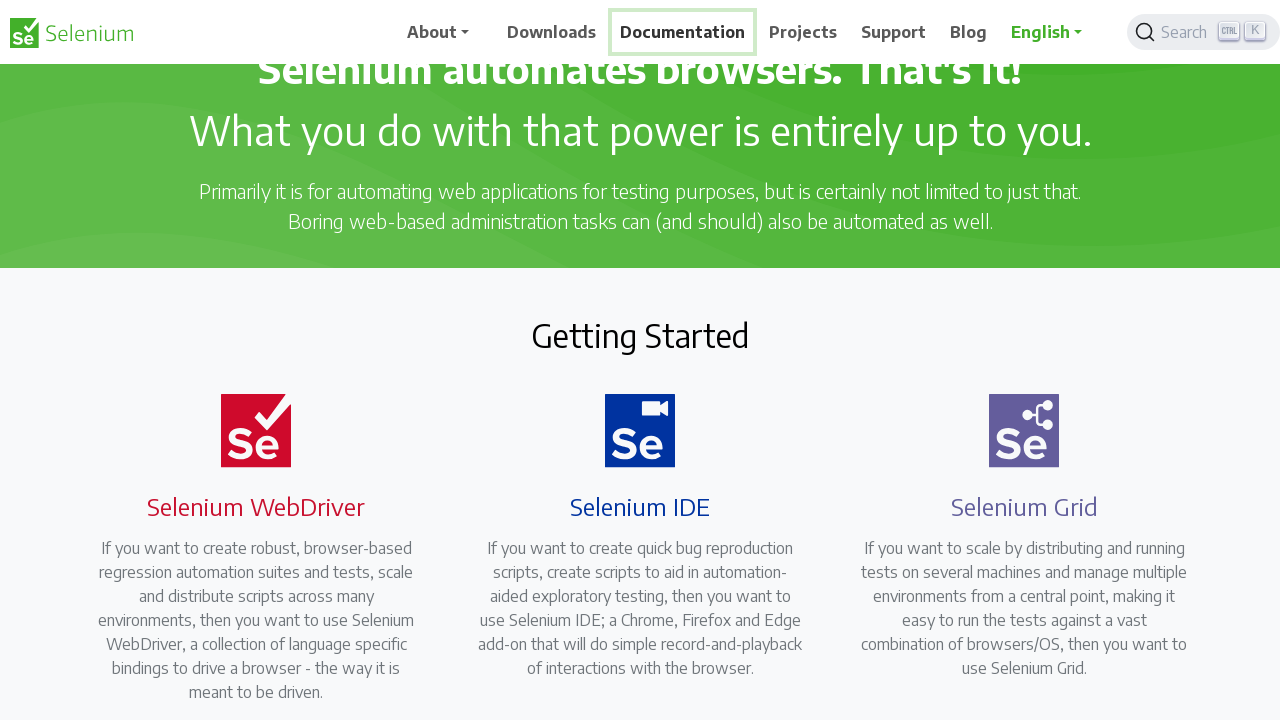

Pressed ArrowDown to navigate context menu (iteration 4/6)
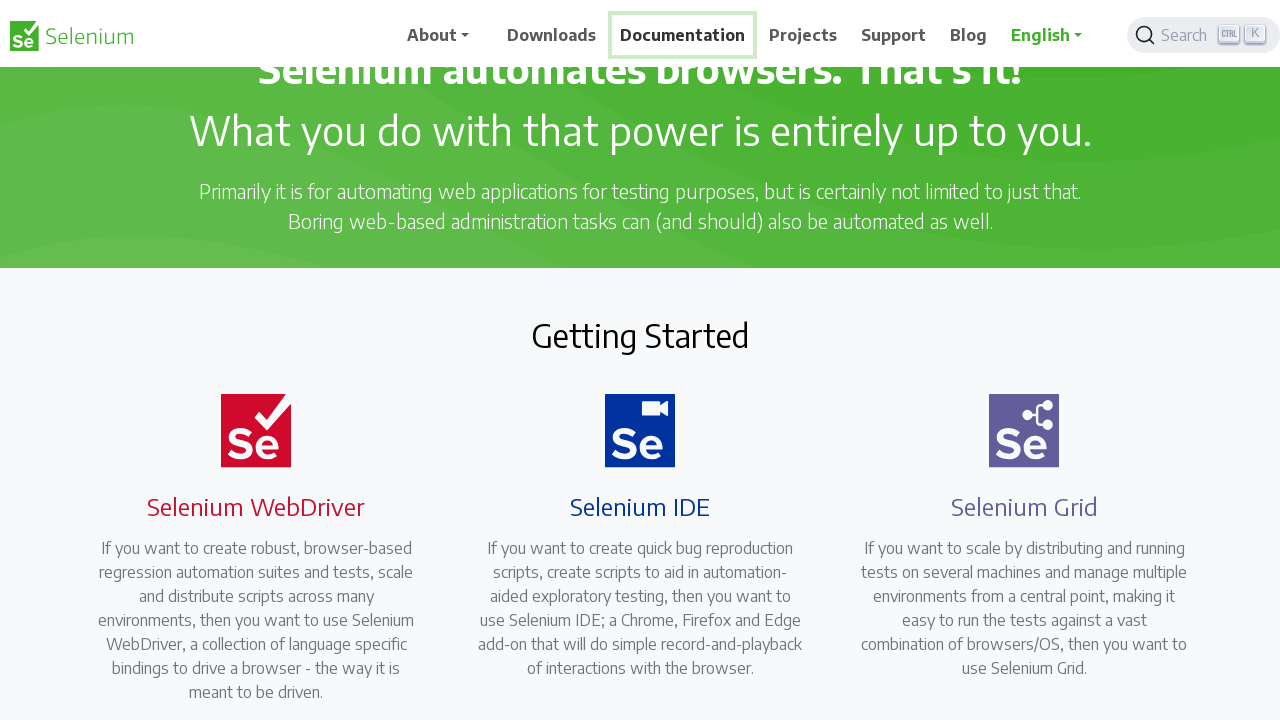

Waited 500ms between key presses (iteration 4/6)
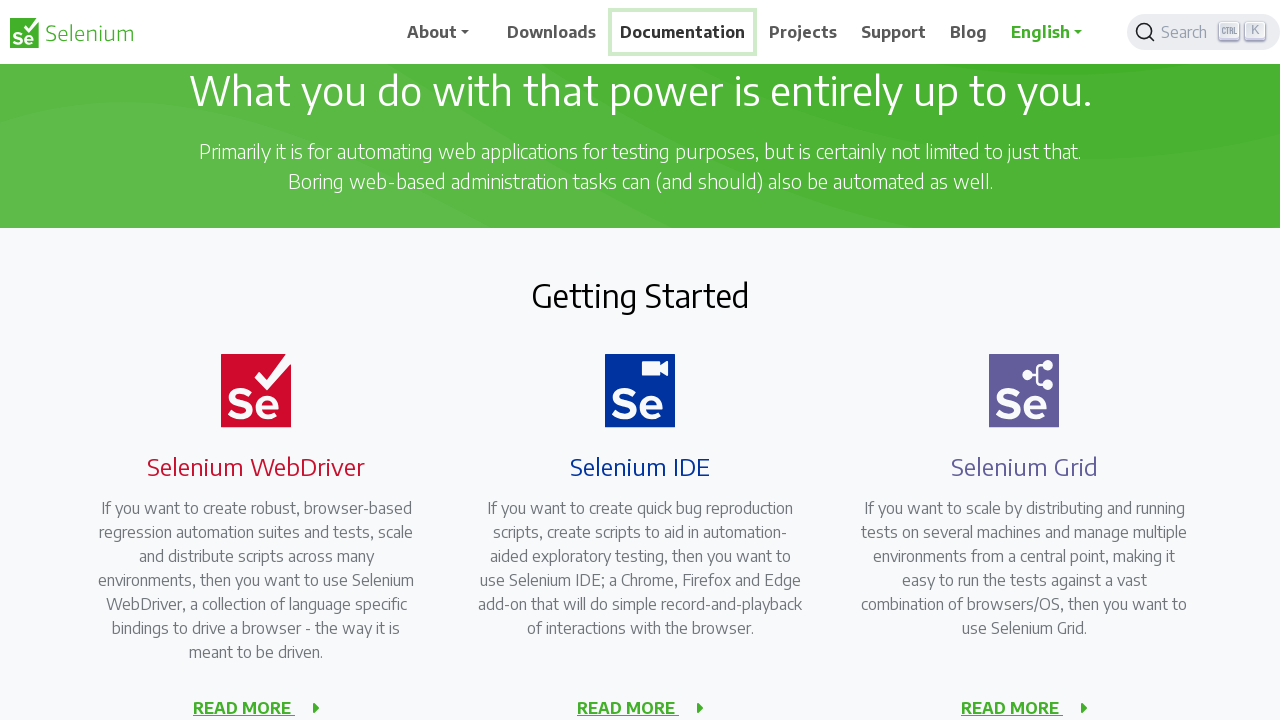

Pressed ArrowDown to navigate context menu (iteration 5/6)
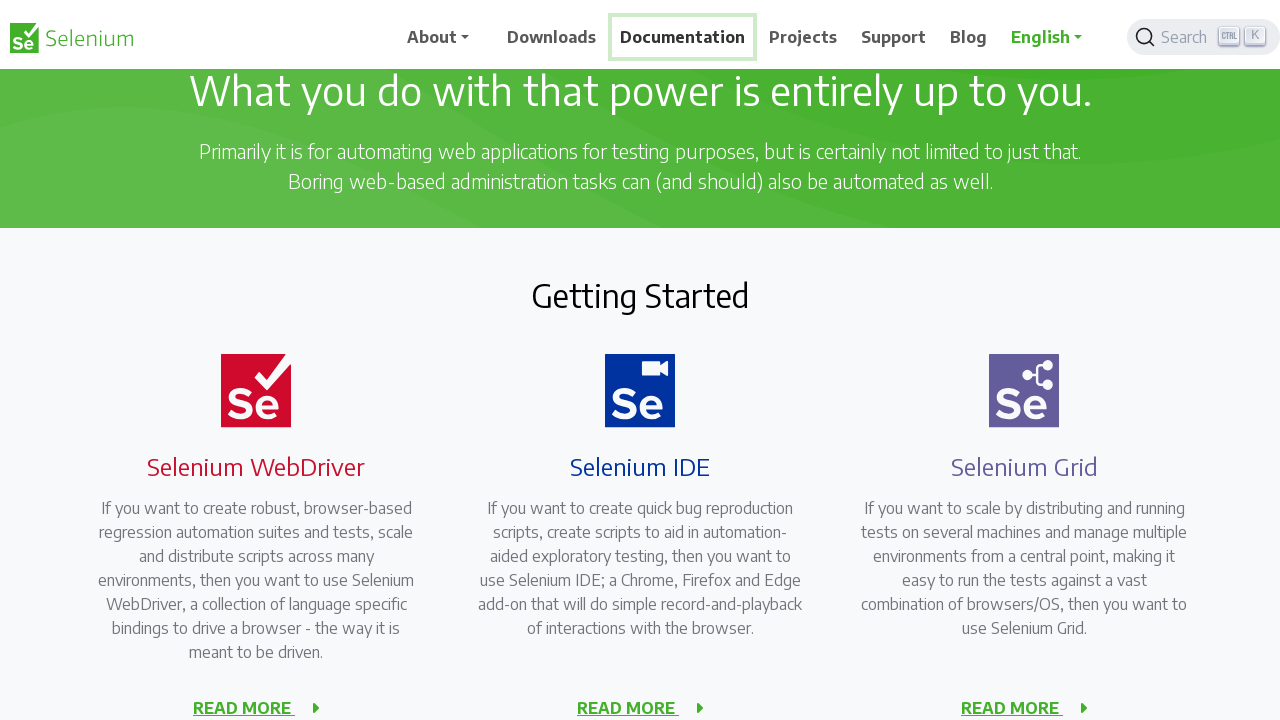

Waited 500ms between key presses (iteration 5/6)
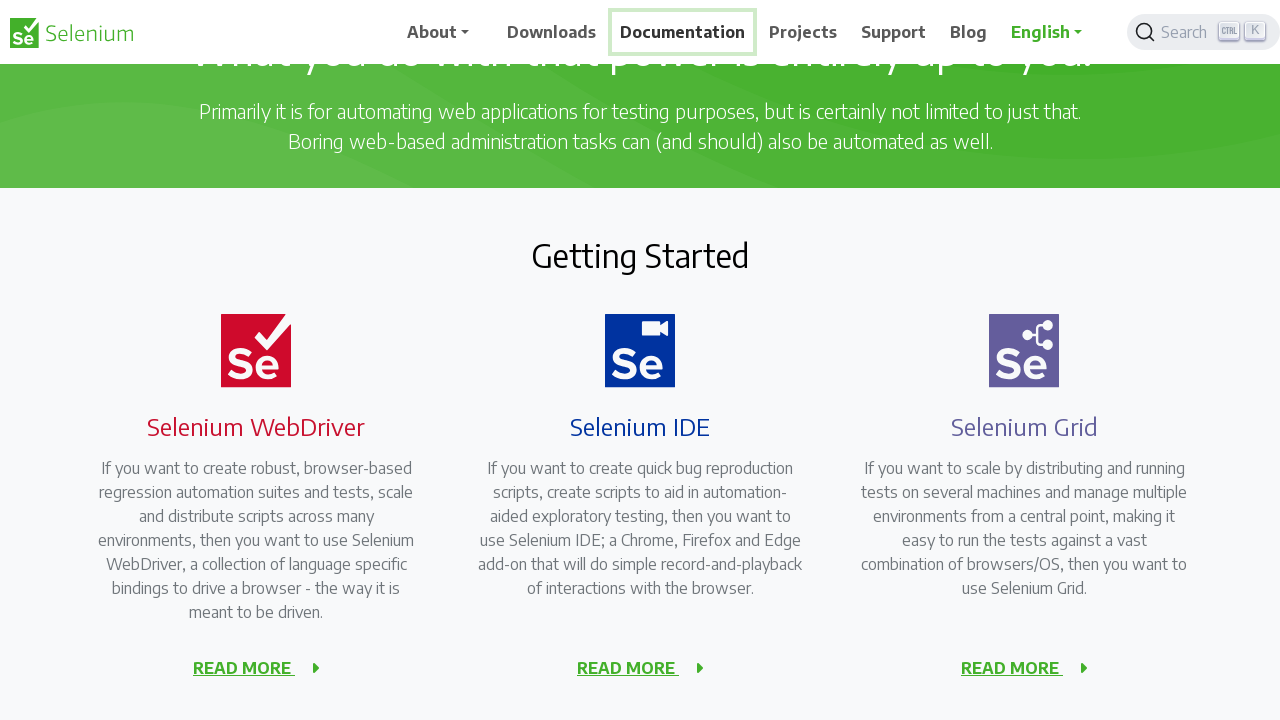

Pressed ArrowDown to navigate context menu (iteration 6/6)
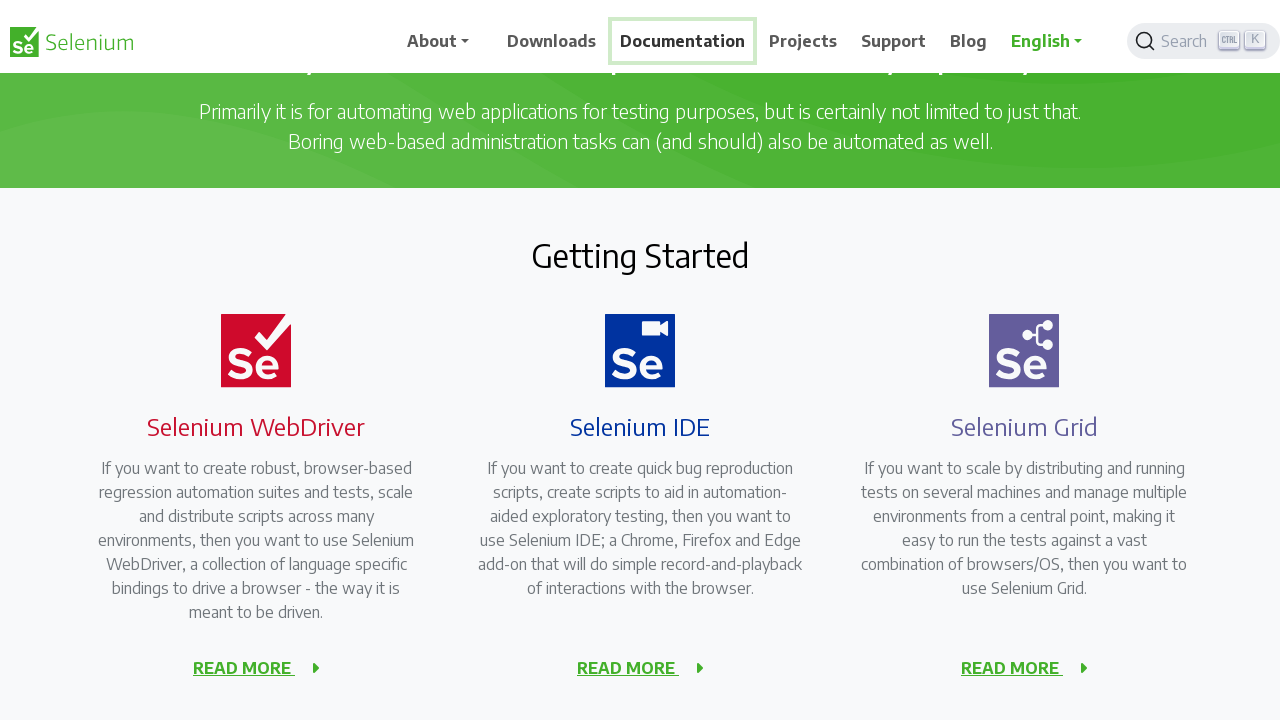

Waited 500ms between key presses (iteration 6/6)
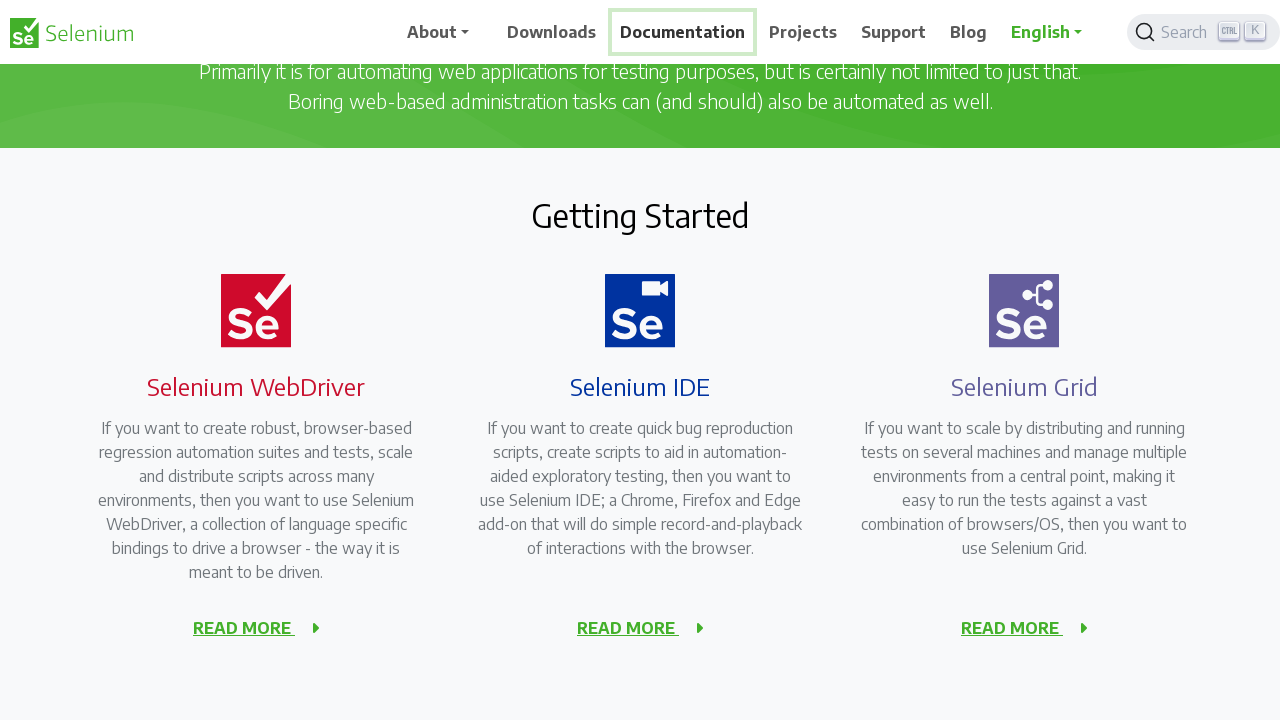

Pressed Enter to select the context menu option
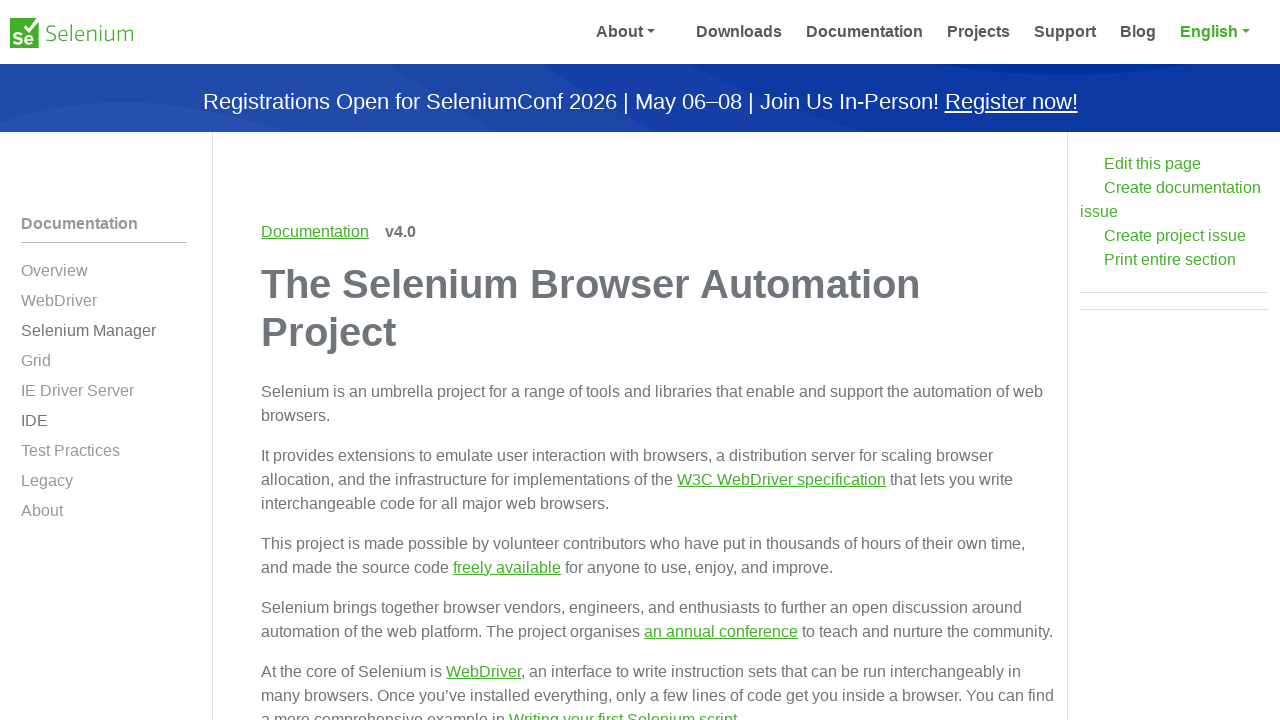

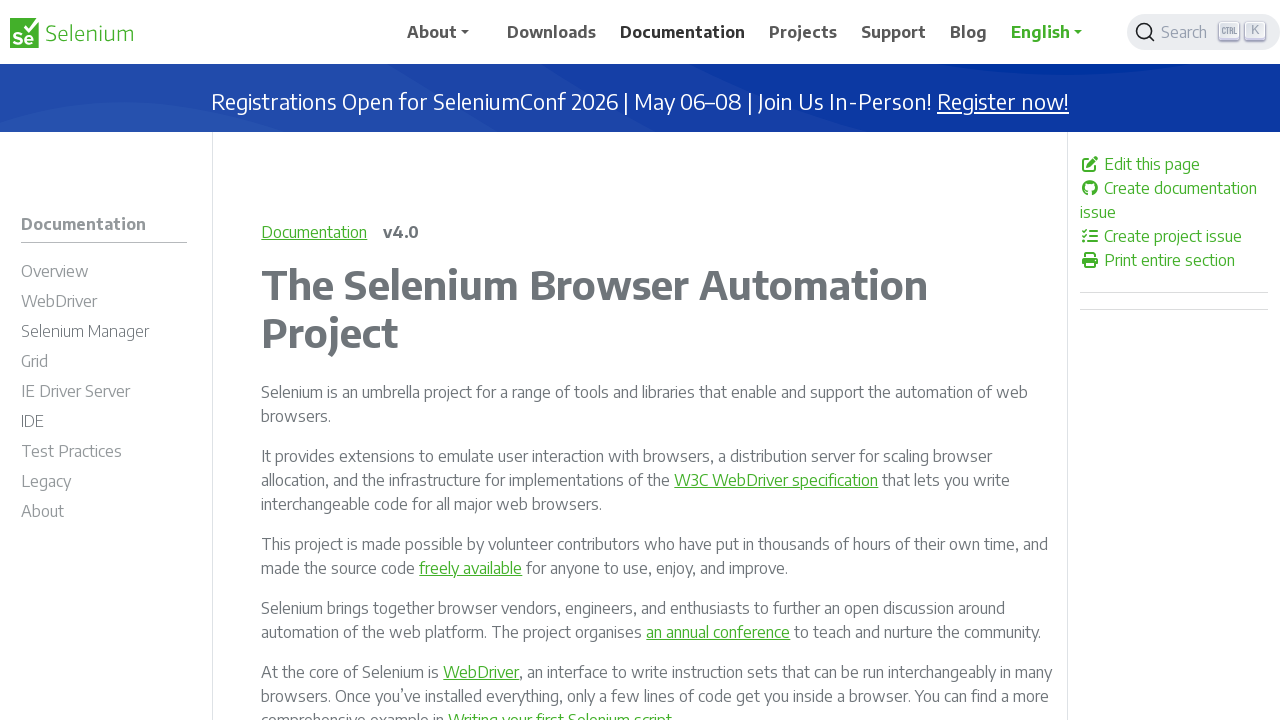